Tests the autocomplete feature on jQuery UI demo page by typing a partial string "P" in the input field and selecting "Python" from the autocomplete suggestions dropdown.

Starting URL: https://jqueryui.com/autocomplete/

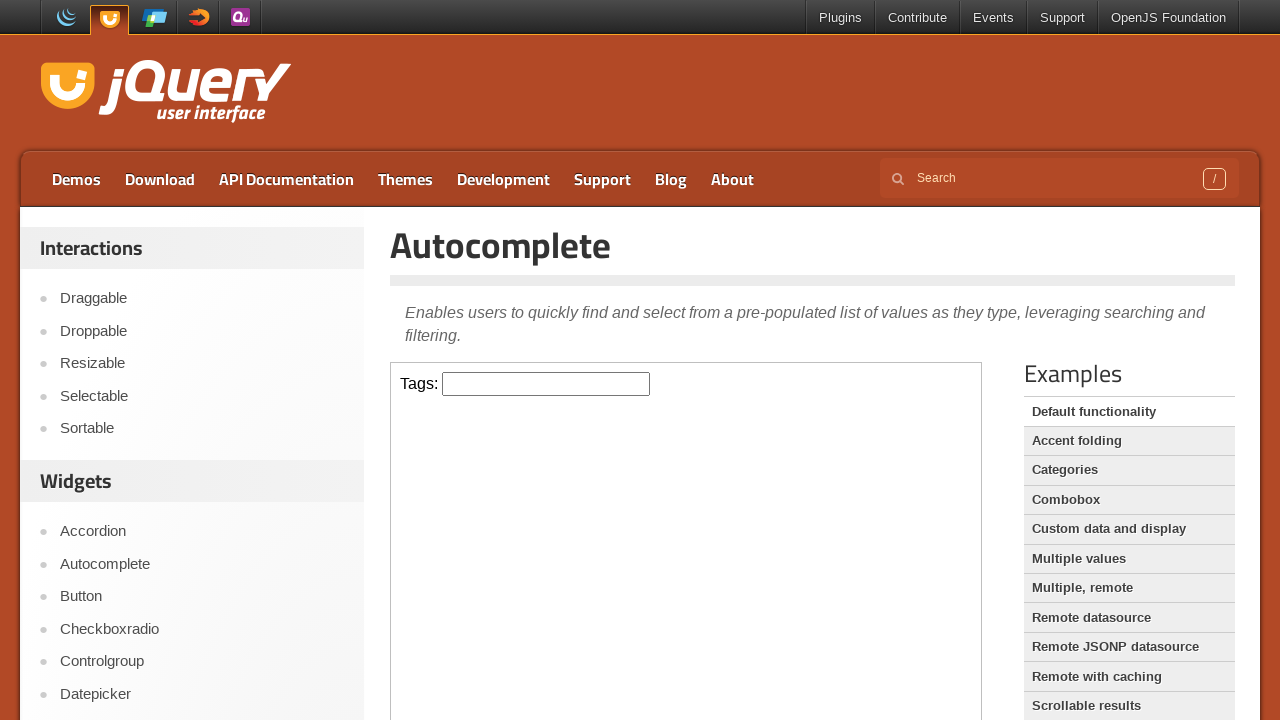

Clicked the input field inside the iframe at (546, 384) on iframe >> internal:control=enter-frame >> input
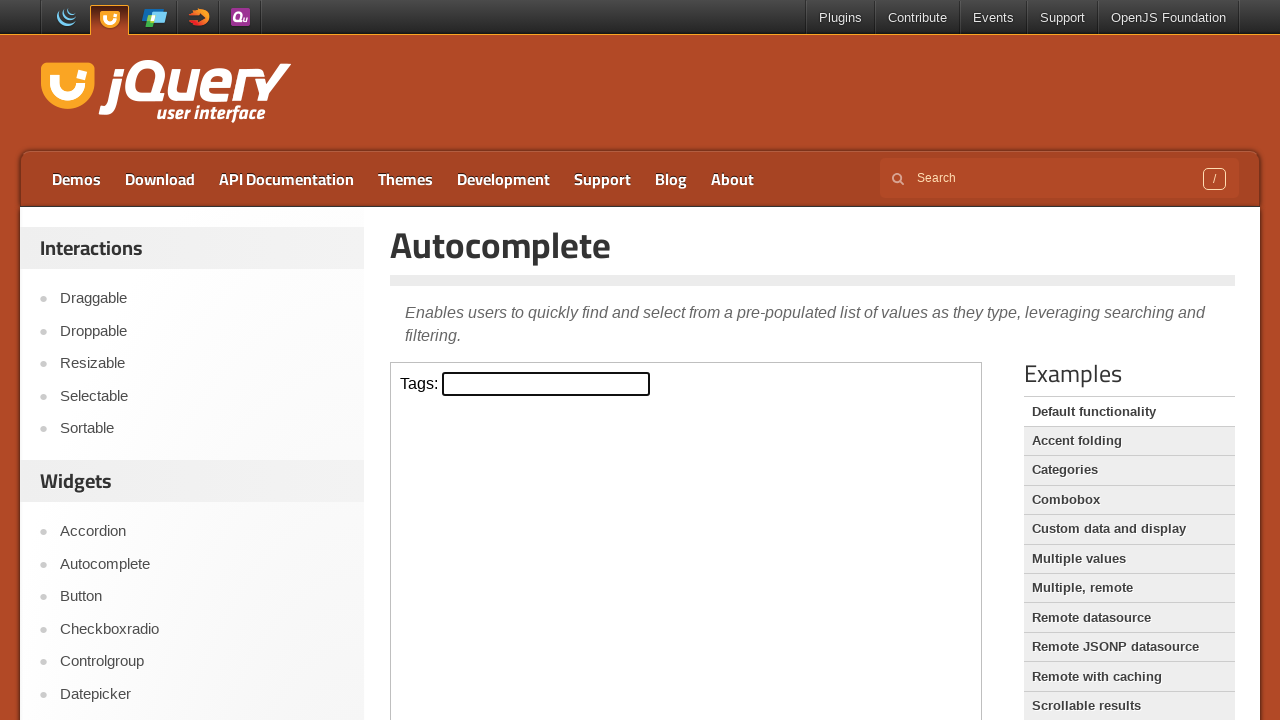

Filled input field with 'P' to trigger autocomplete suggestions on iframe >> internal:control=enter-frame >> input
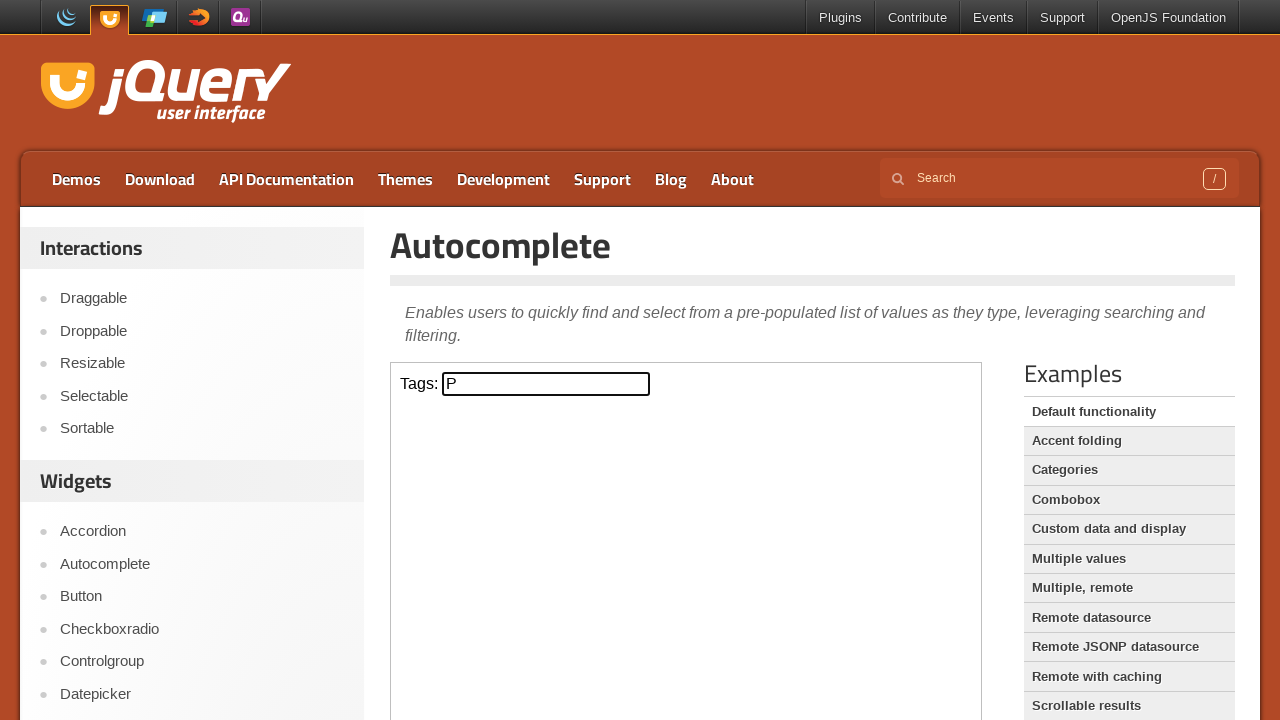

Selected 'Python' from the autocomplete suggestions dropdown at (546, 577) on iframe >> internal:control=enter-frame >> text=Python
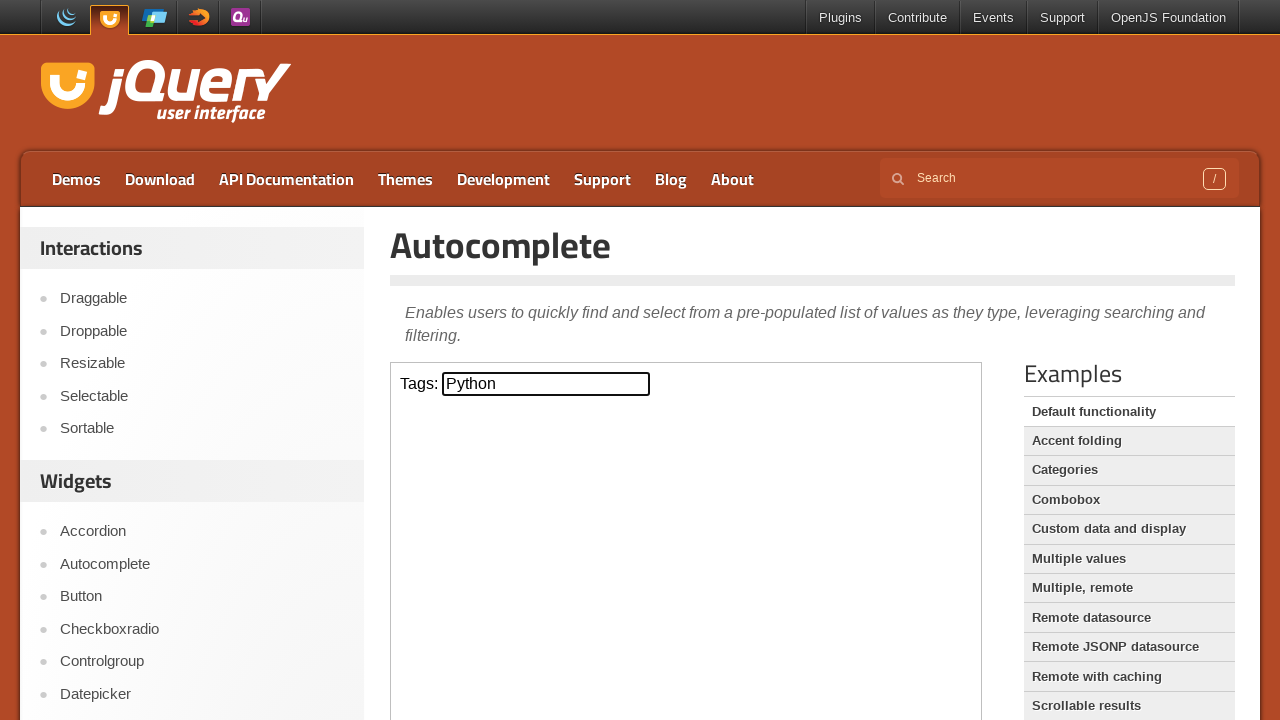

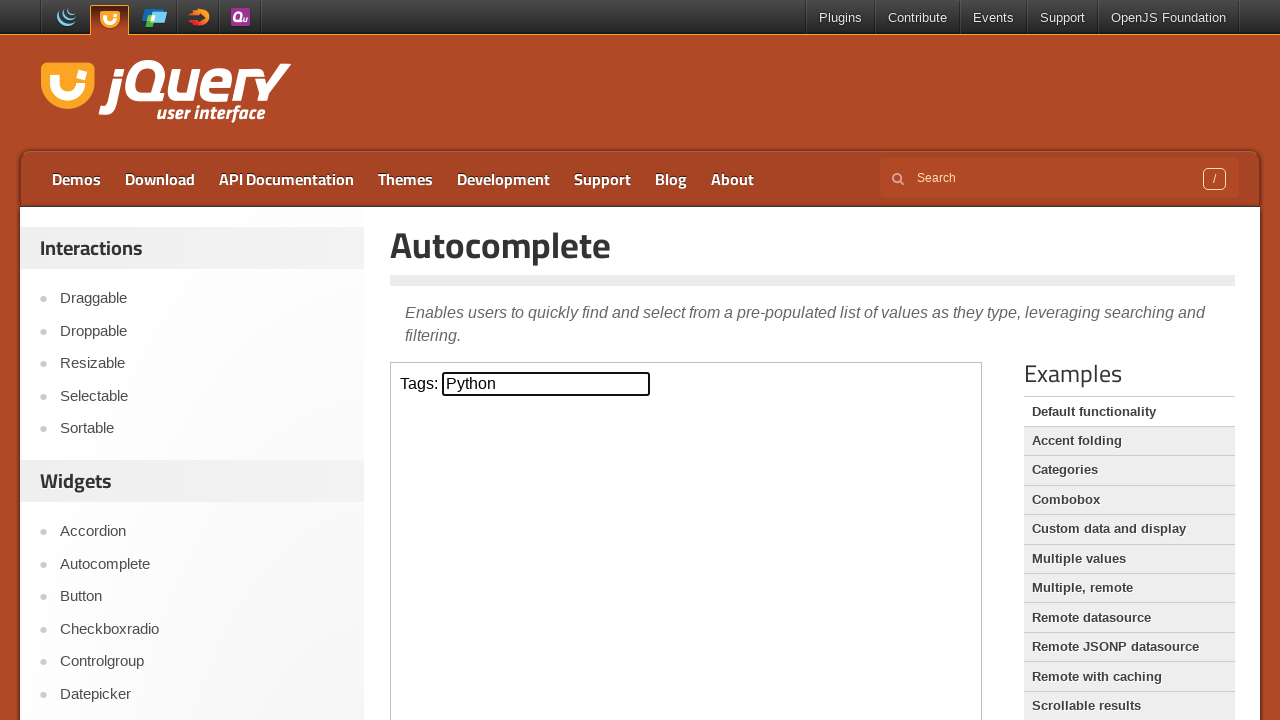